Navigates to StatCounter's browser detection page to verify browser capabilities and user agent detection.

Starting URL: https://gs.statcounter.com/detect

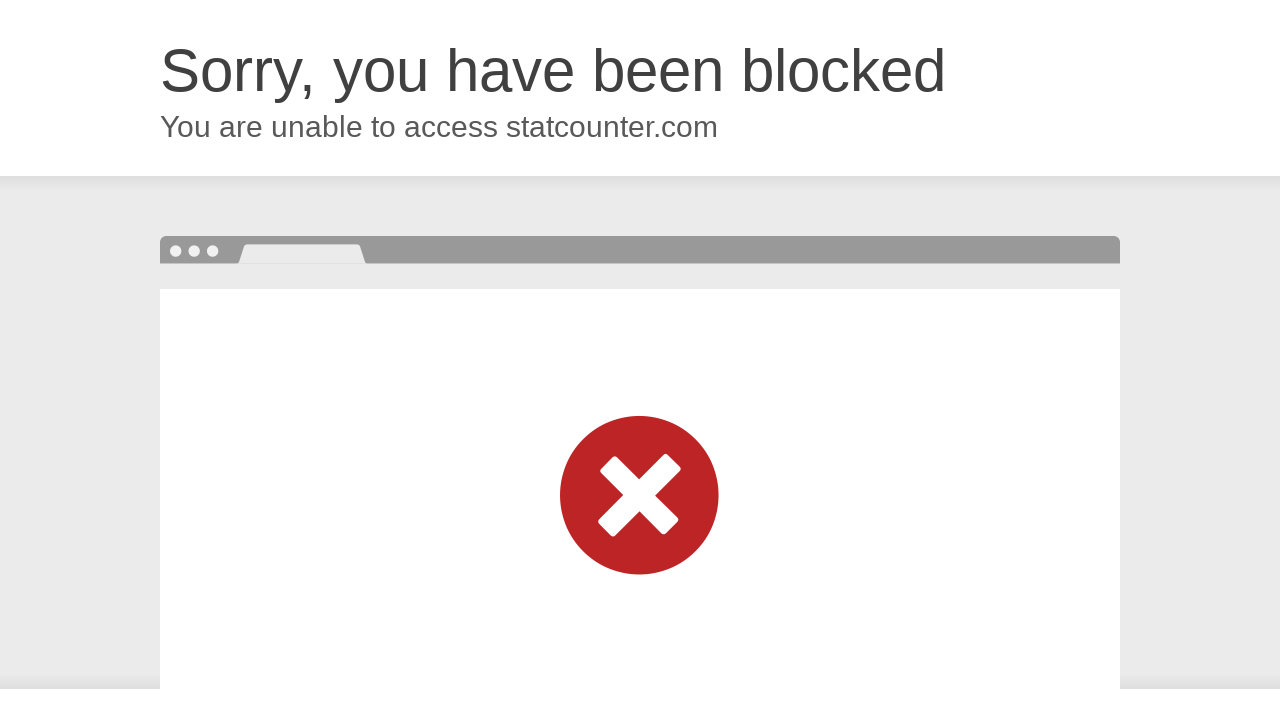

Set viewport size to 800x720
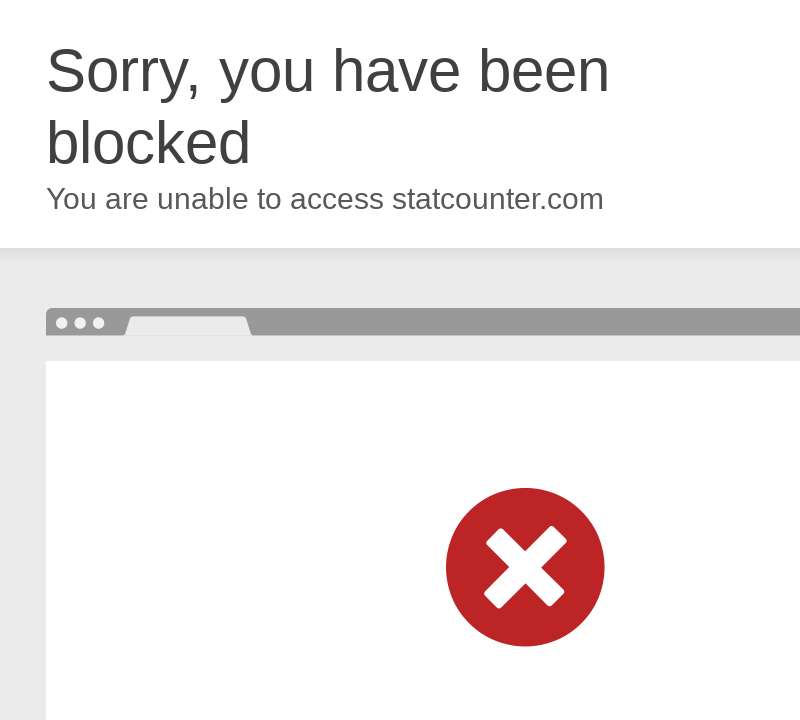

Page loaded with network idle state - browser detection results displayed
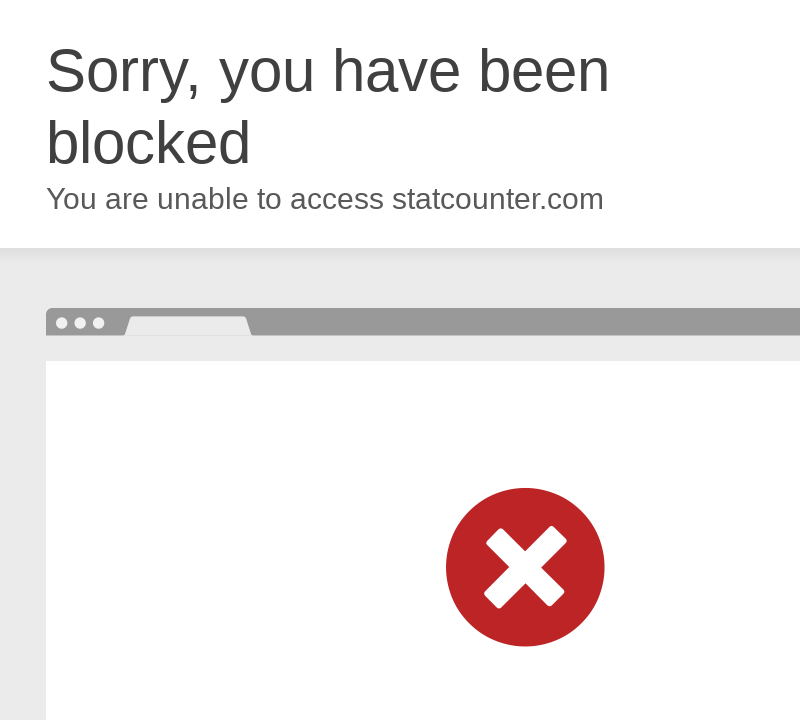

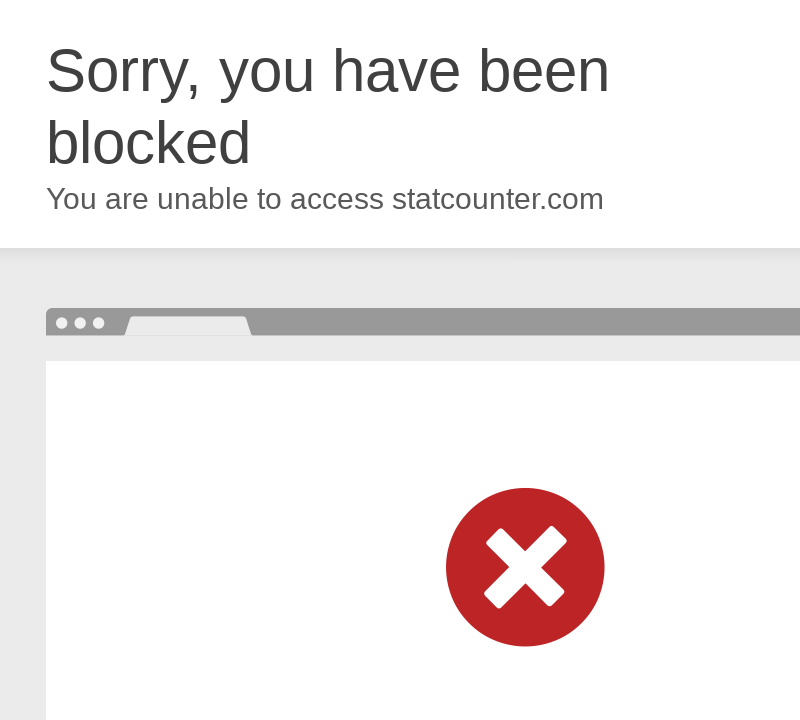